Tests a math exercise form by reading a value from the page, calculating the result using a mathematical formula (log of absolute value of 12*sin(x)), filling in the answer, checking required checkboxes, and submitting the form.

Starting URL: https://suninjuly.github.io/math.html

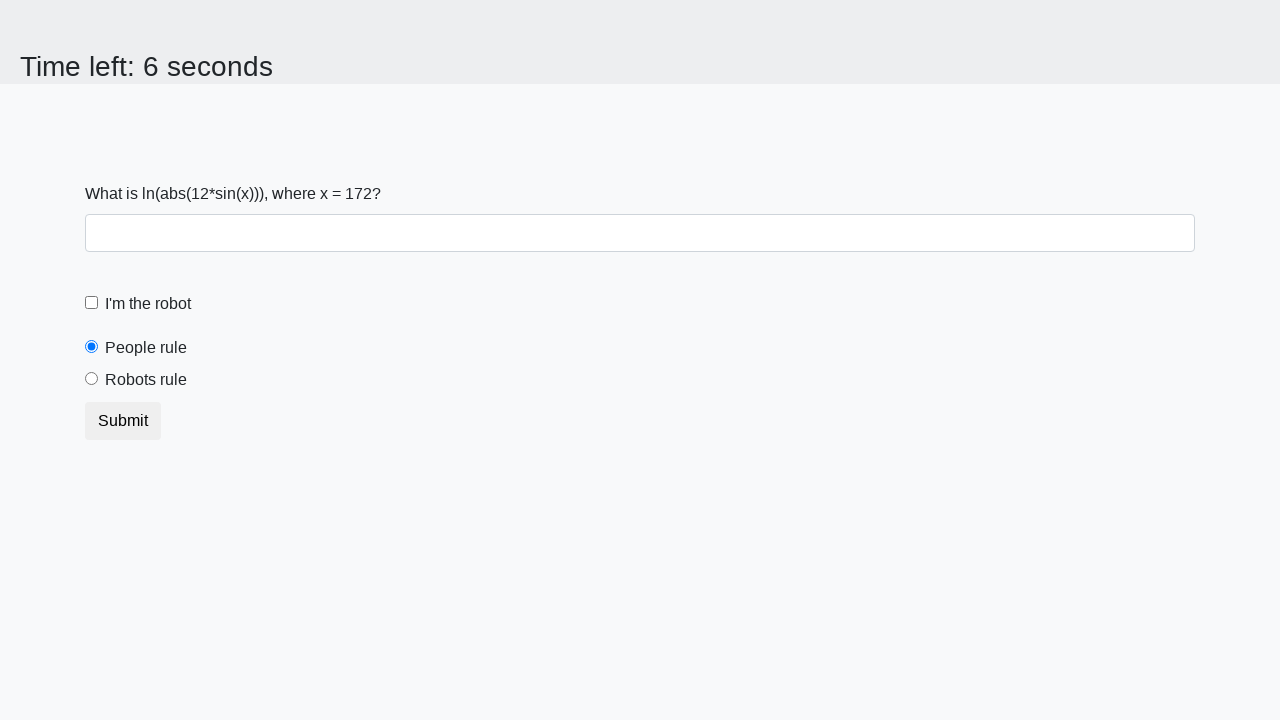

Located x value element
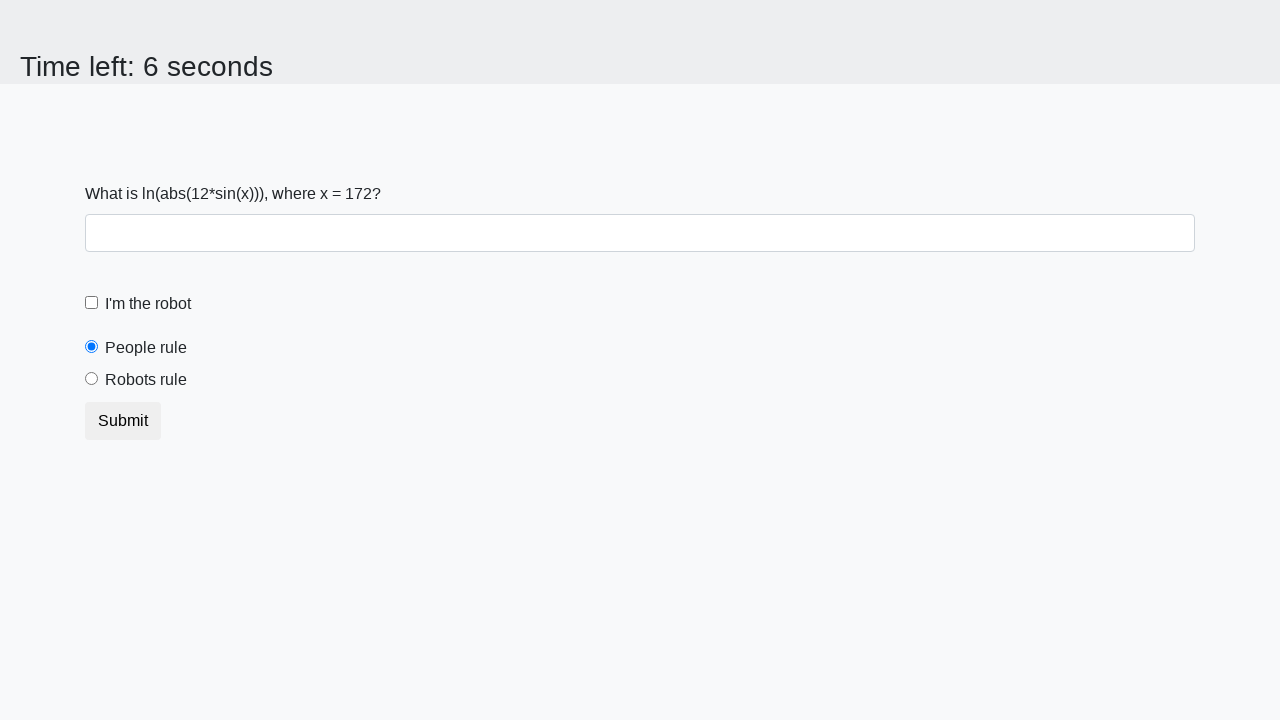

Read x value from page: 172
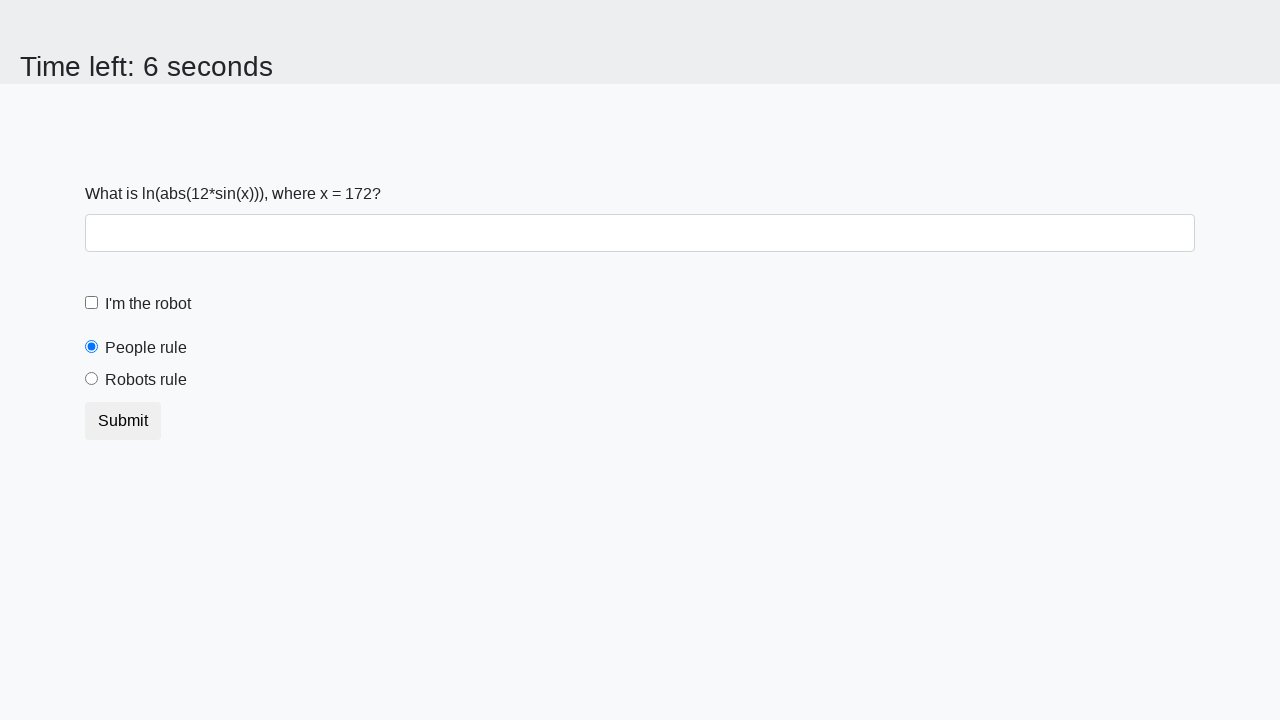

Converted x to integer: 172
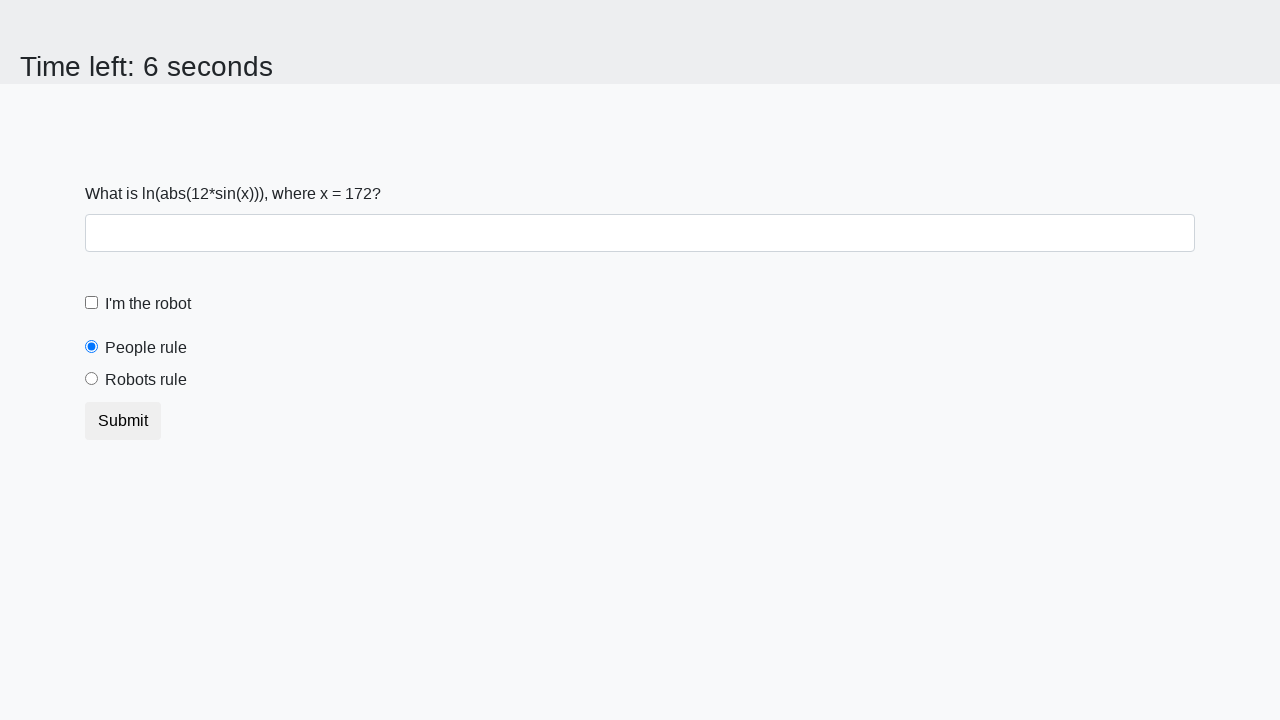

Calculated answer using formula log(abs(12*sin(x))): 2.1405260203562335
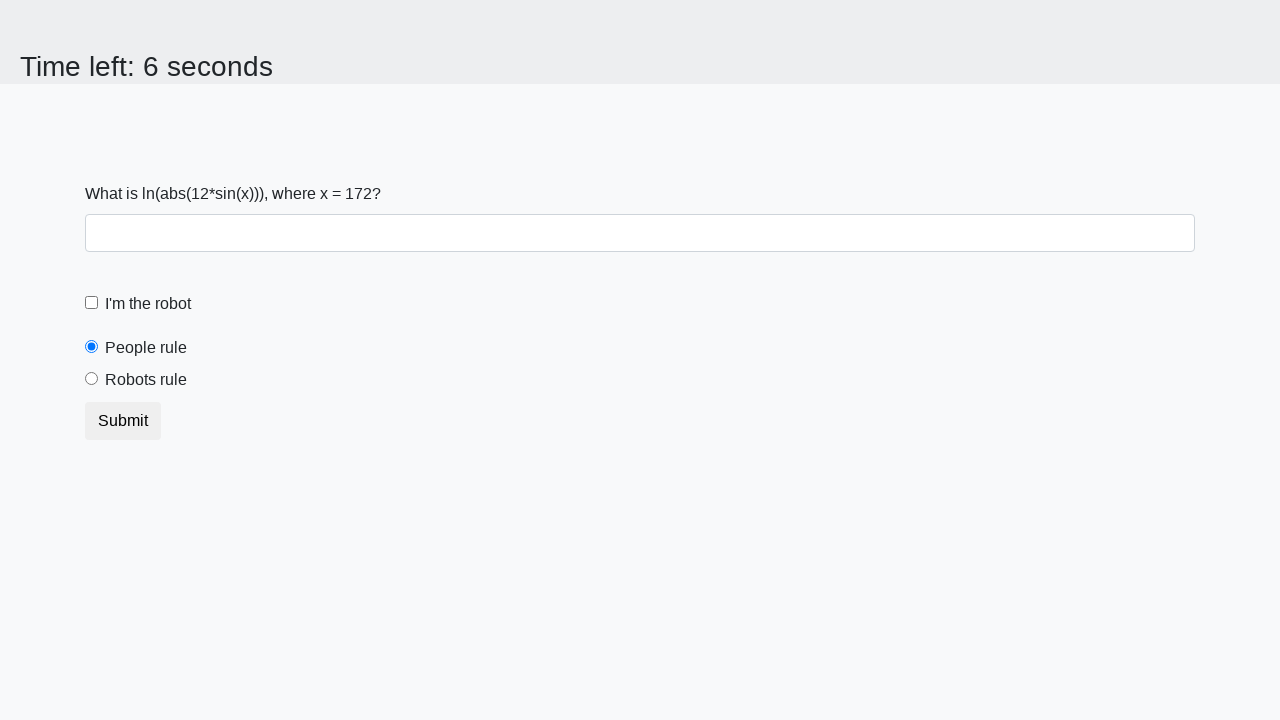

Filled answer field with calculated value: 2.1405260203562335 on #answer
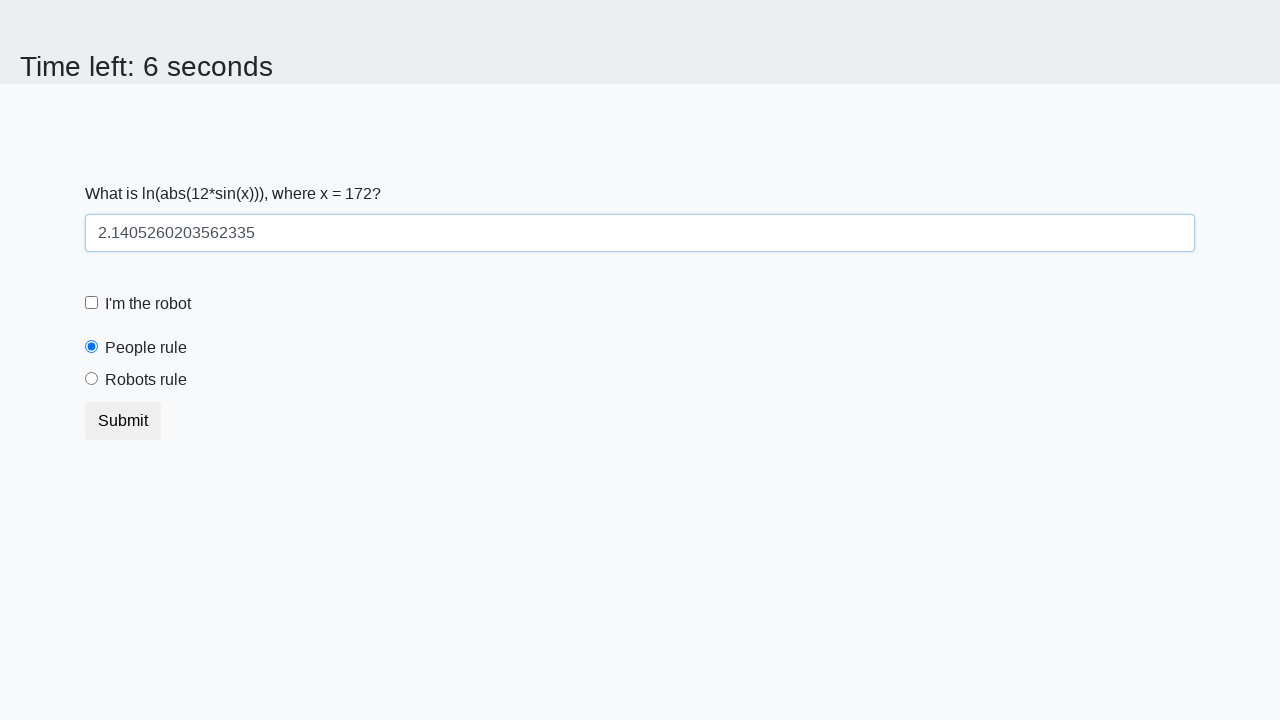

Checked the robot checkbox at (92, 303) on #robotCheckbox
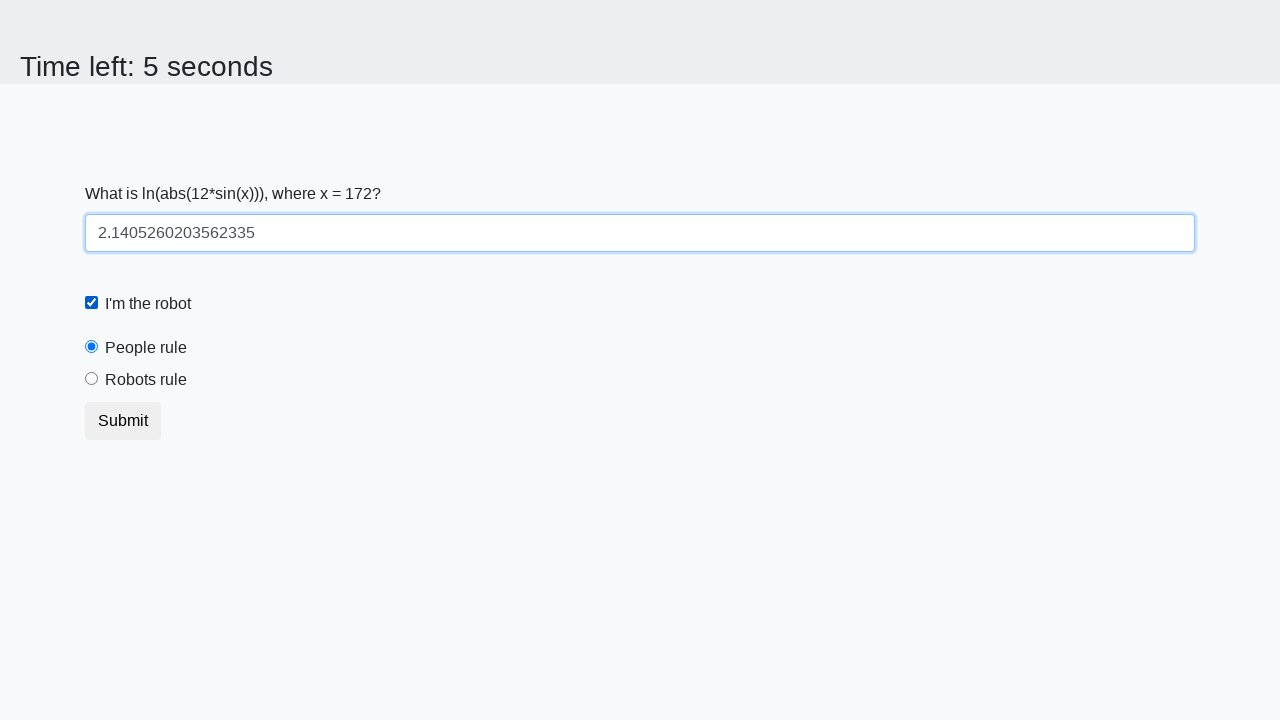

Selected the robots rule radio button at (92, 379) on #robotsRule
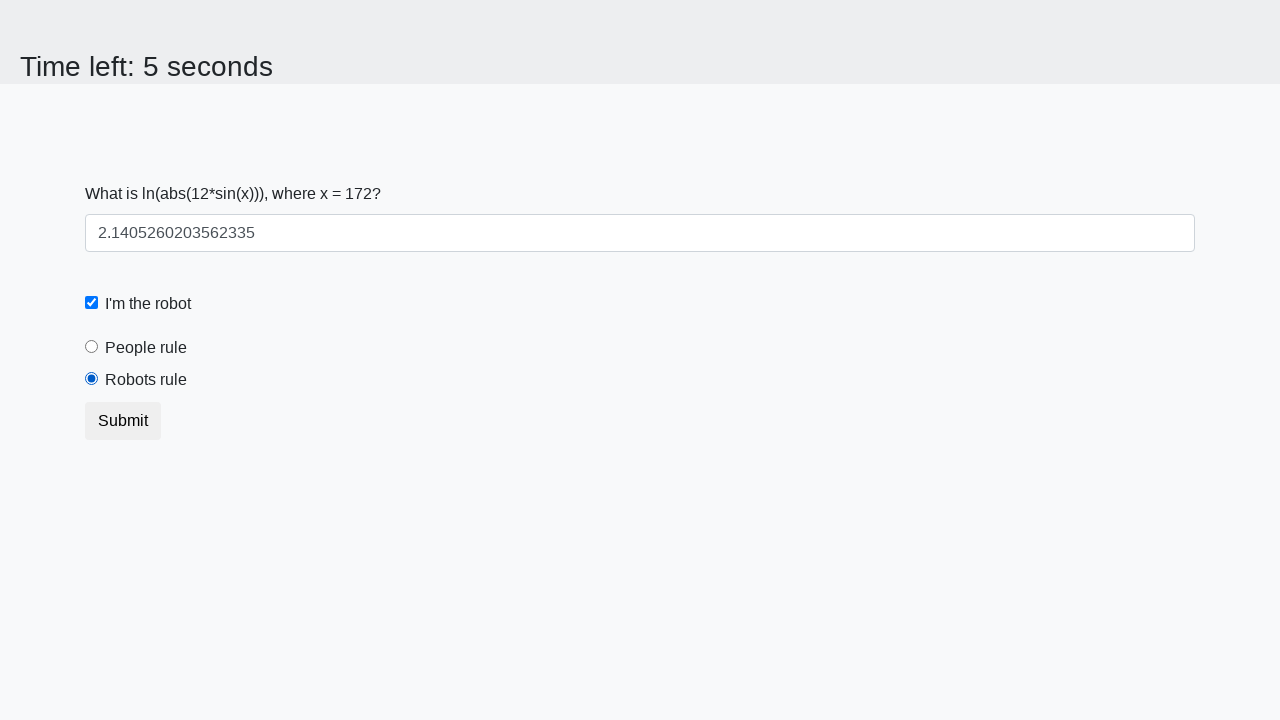

Clicked submit button to submit the form at (123, 421) on button.btn
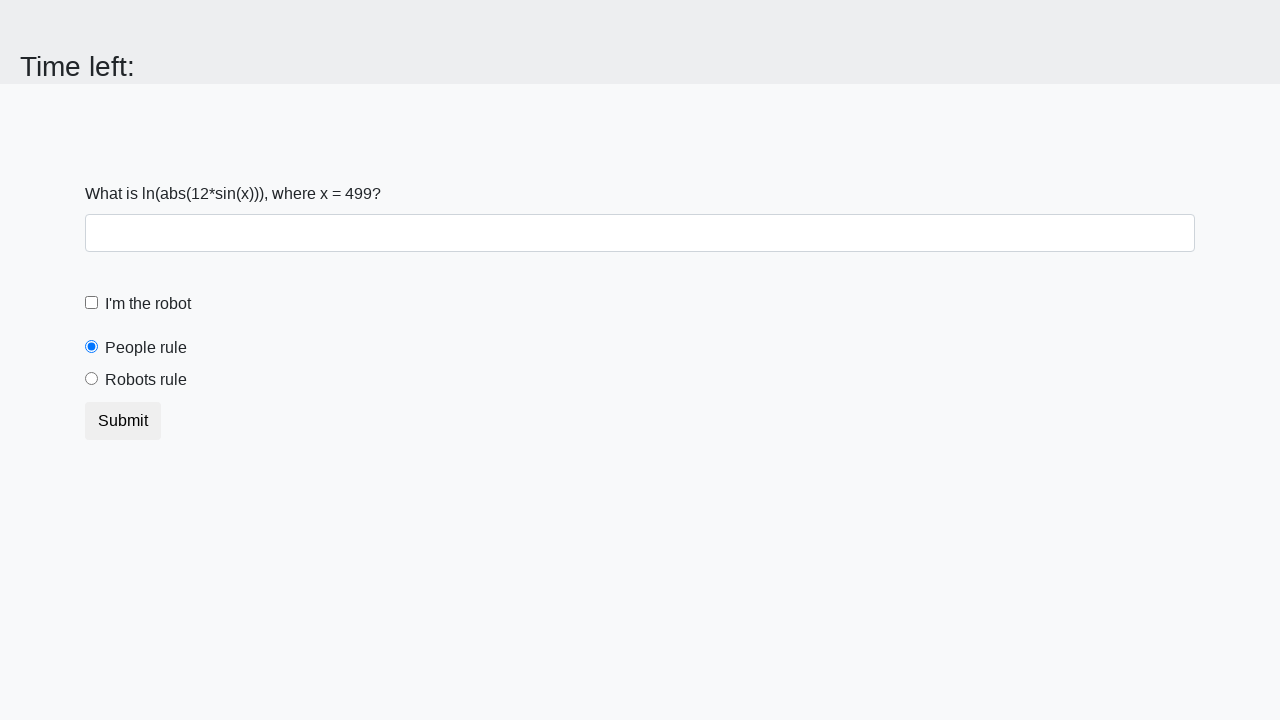

Waited for page response (1000ms)
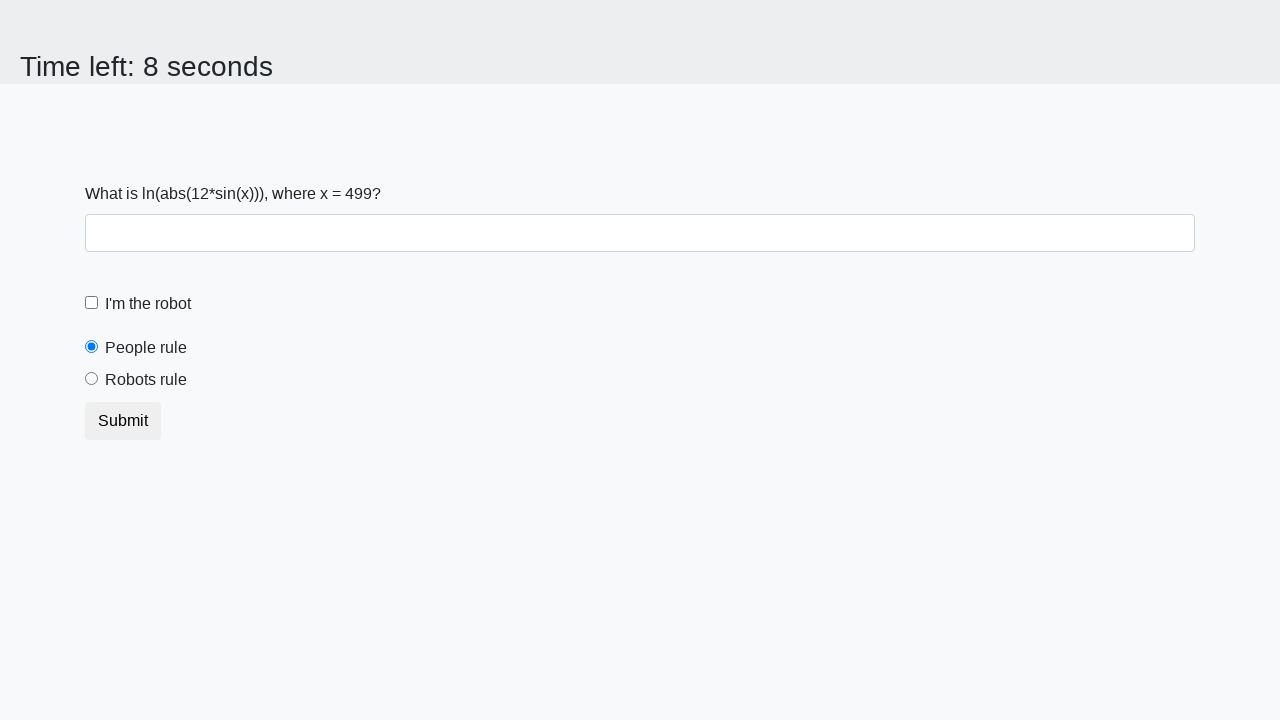

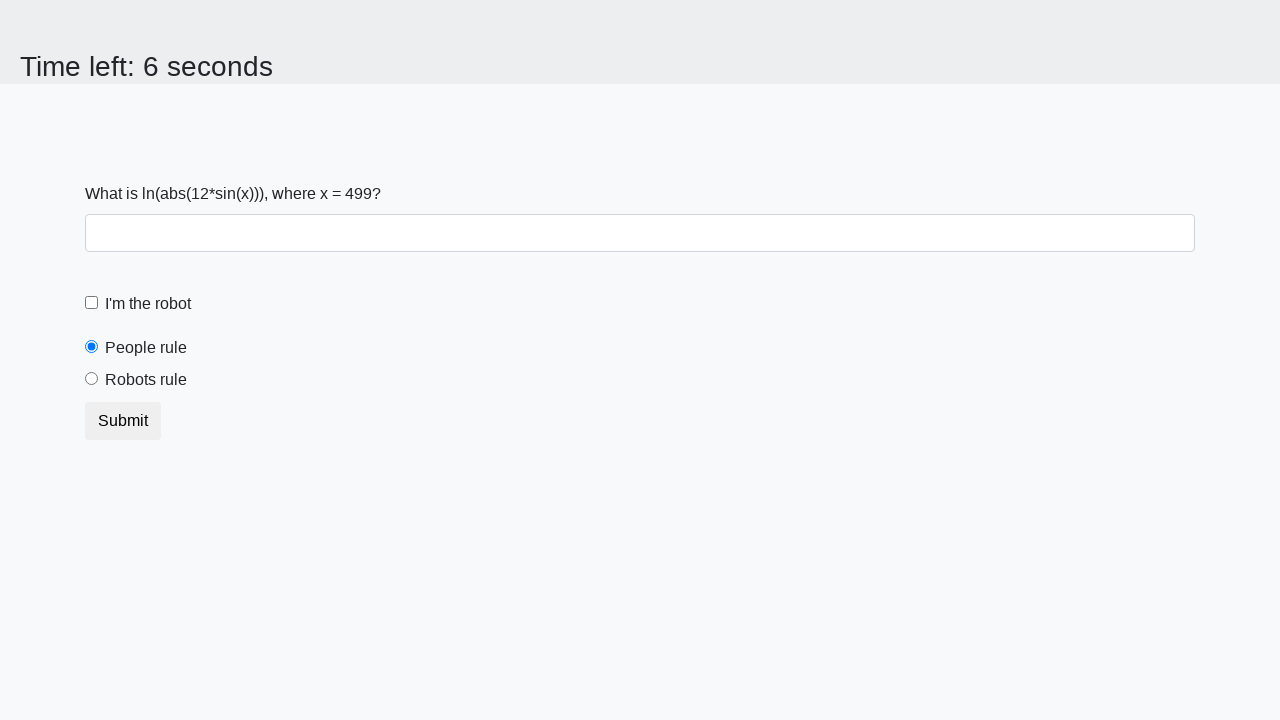